Waits for a price to reach $100, books the item, then solves a mathematical captcha by calculating a logarithmic expression and submitting the answer

Starting URL: http://suninjuly.github.io/explicit_wait2.html

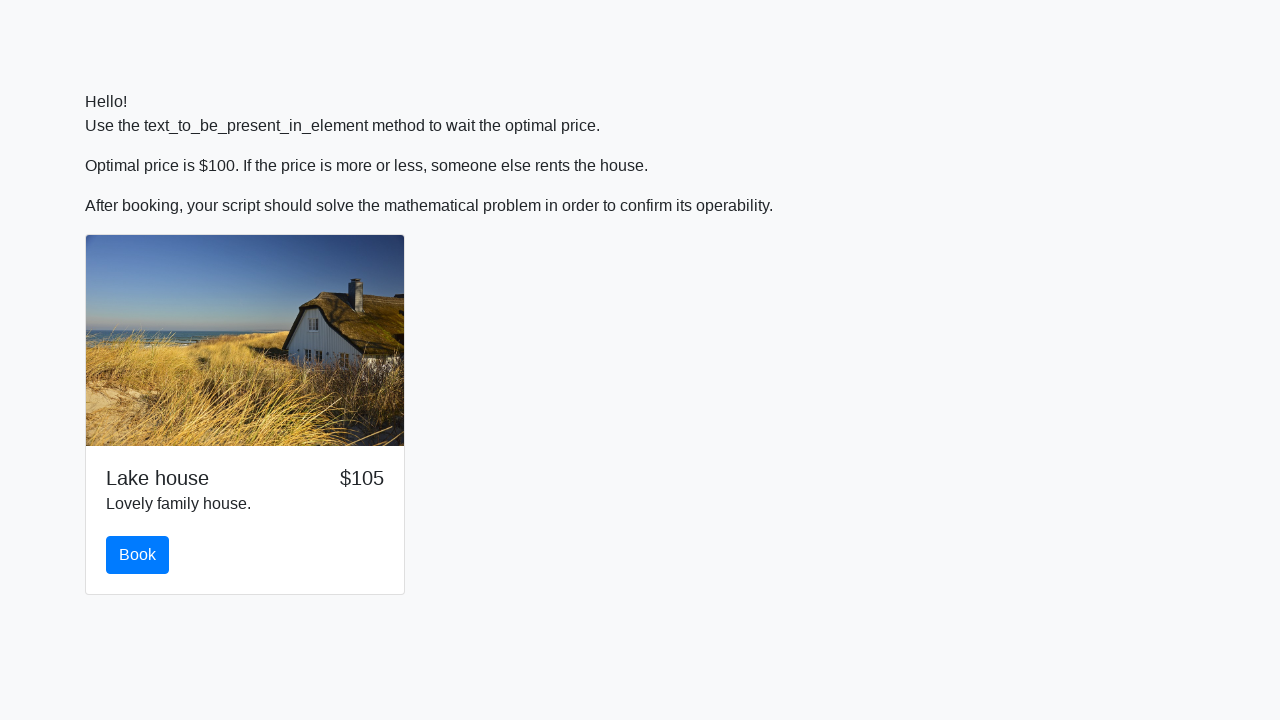

Waited for price to reach $100
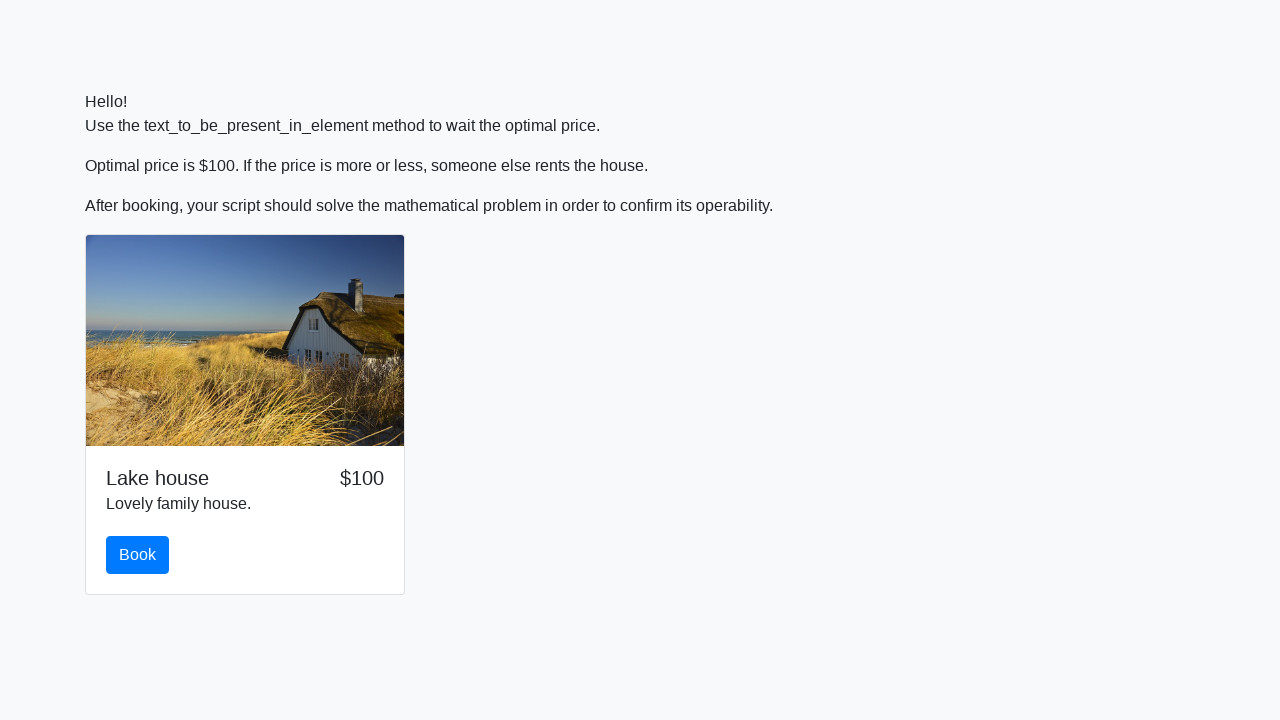

Clicked book button at (138, 555) on #book
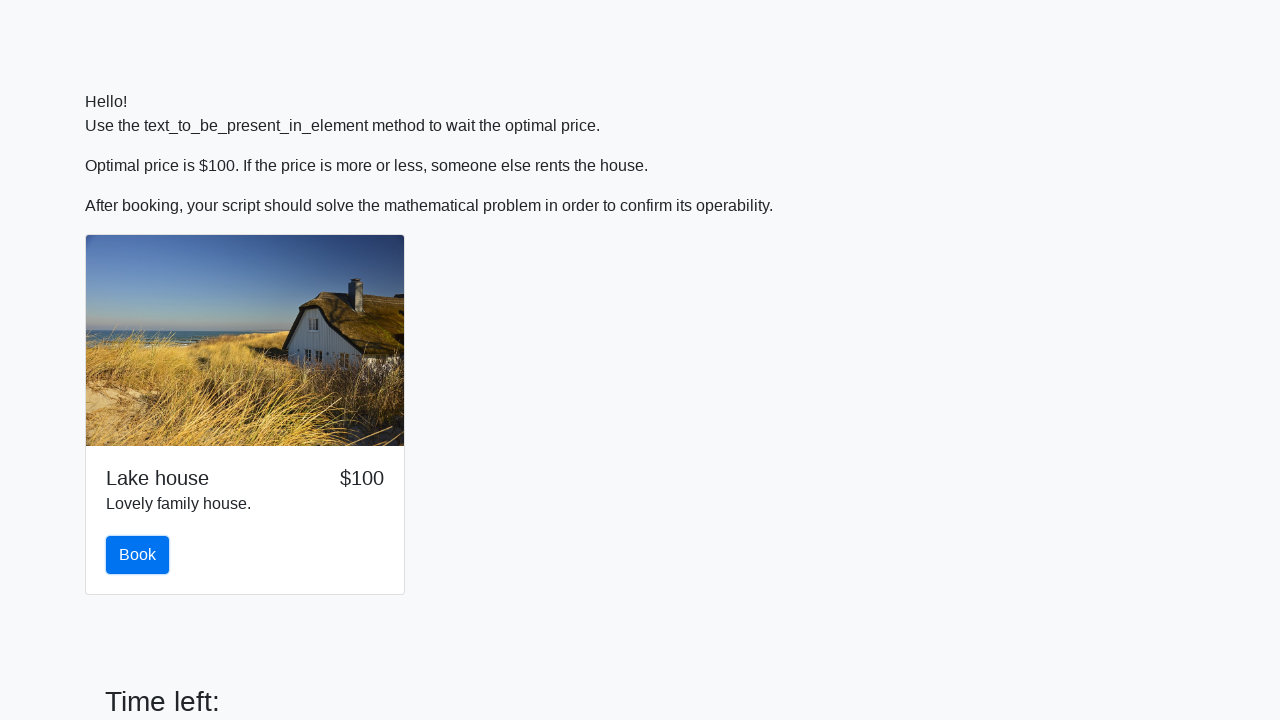

Scrolled to answer input field
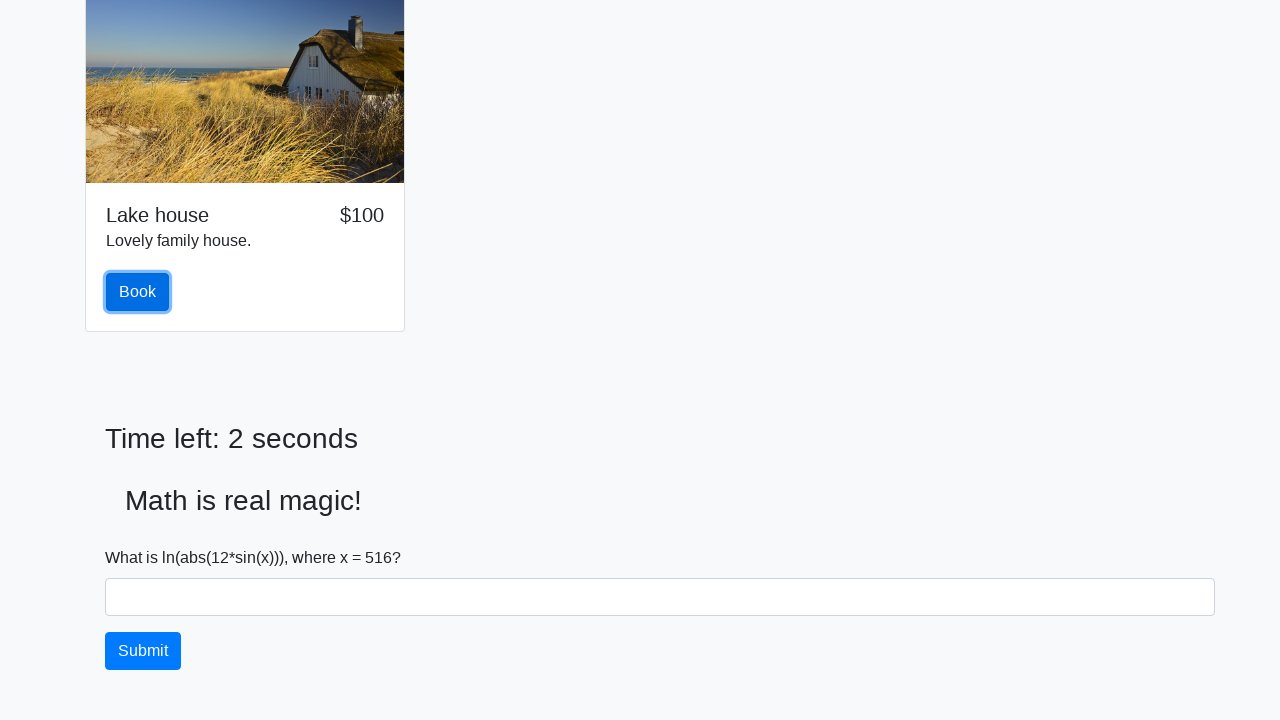

Retrieved input value: 516
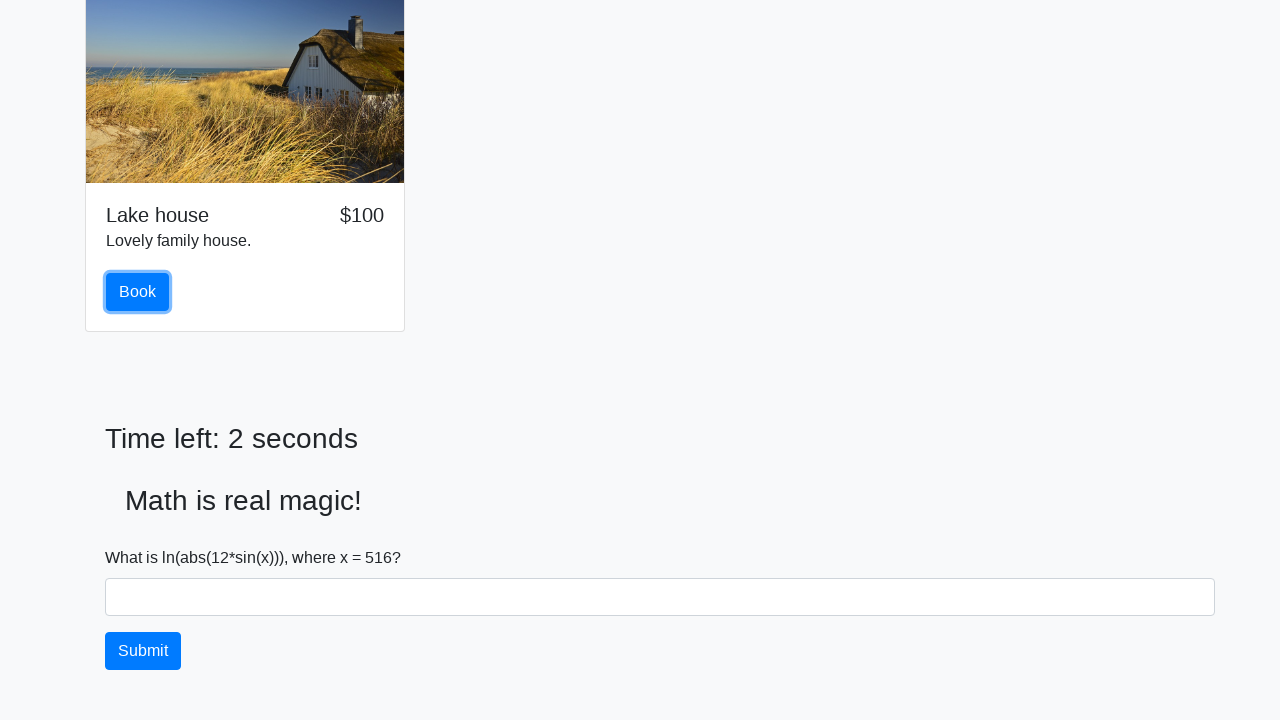

Calculated logarithmic expression result: 2.131696042738584
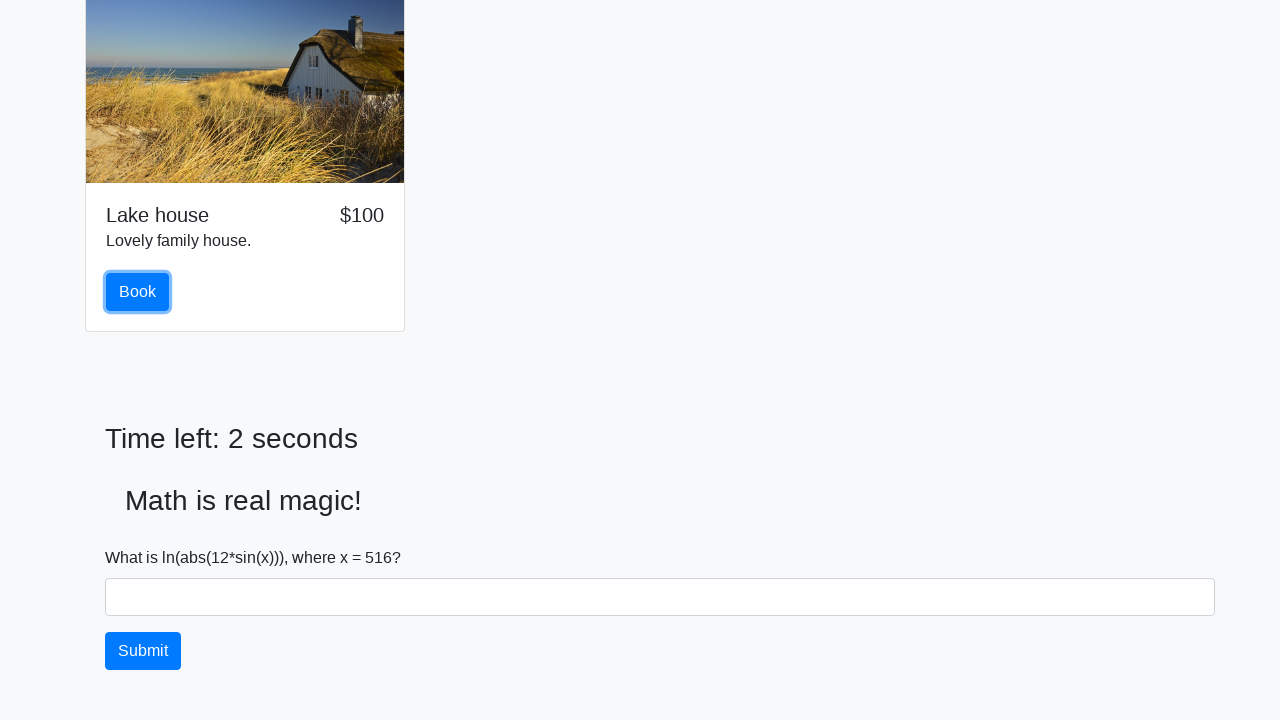

Filled answer field with calculated value: 2.131696042738584 on #answer
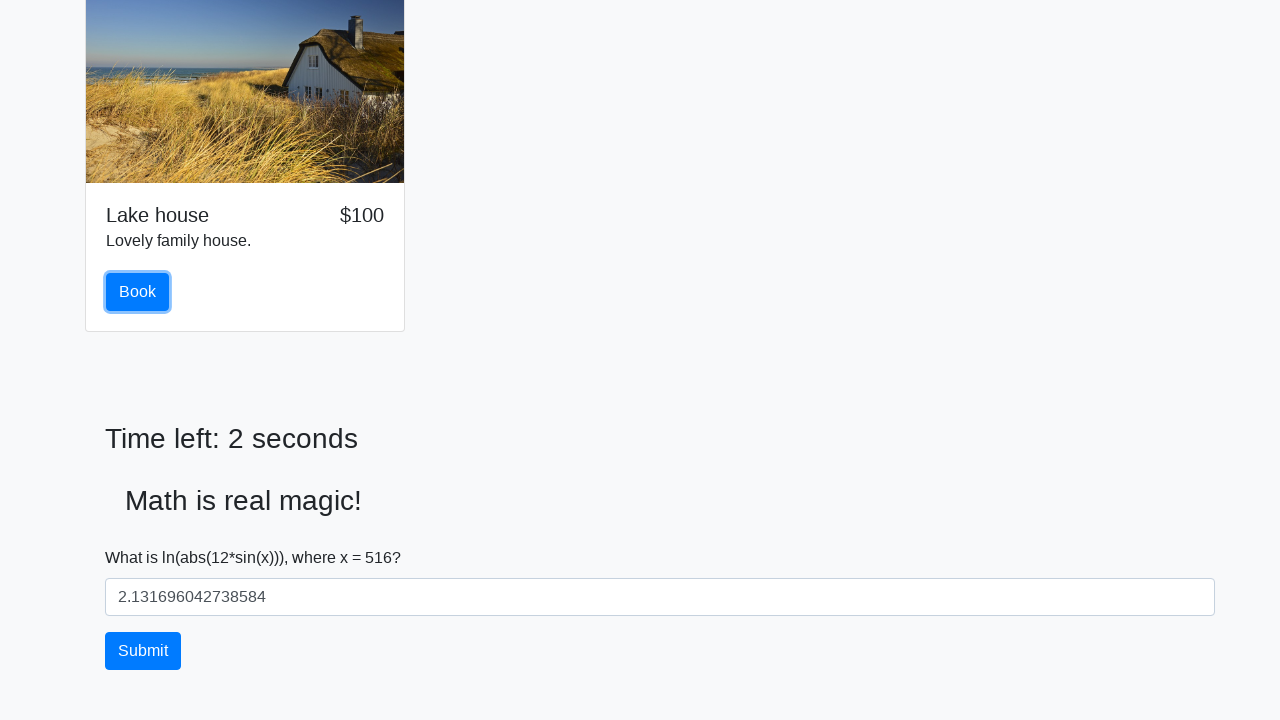

Clicked solve button to submit answer at (143, 651) on #solve
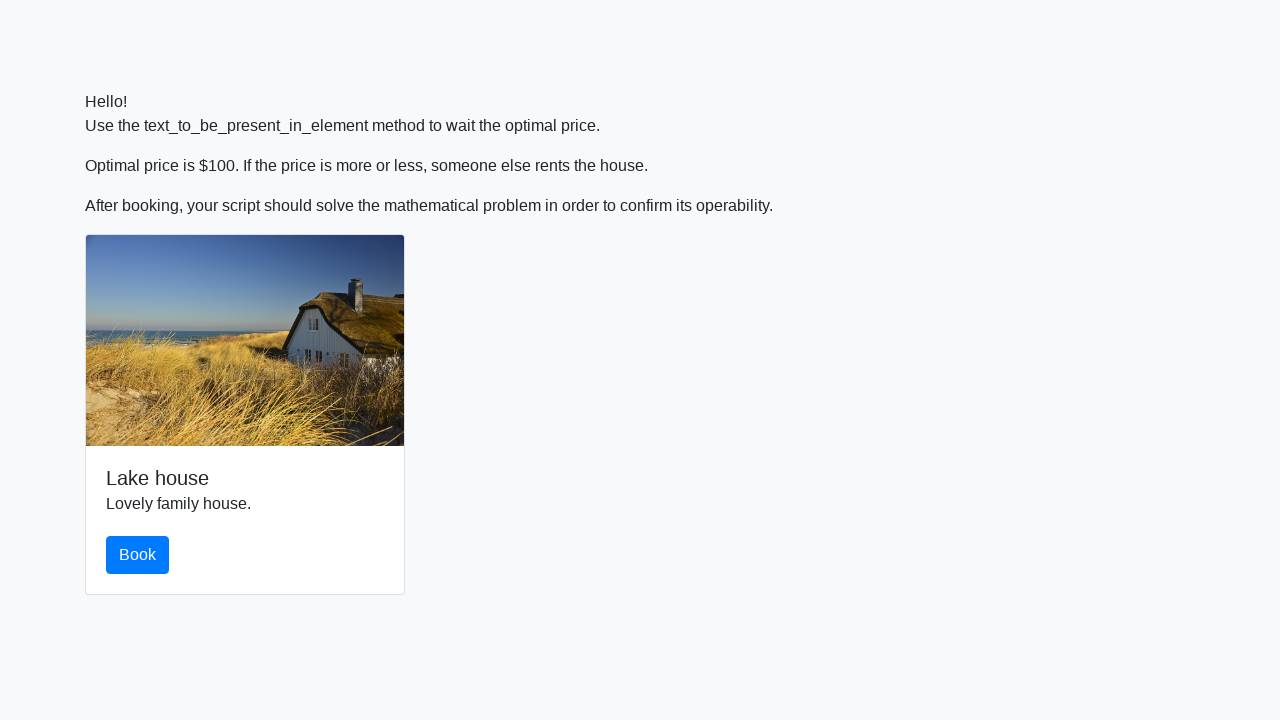

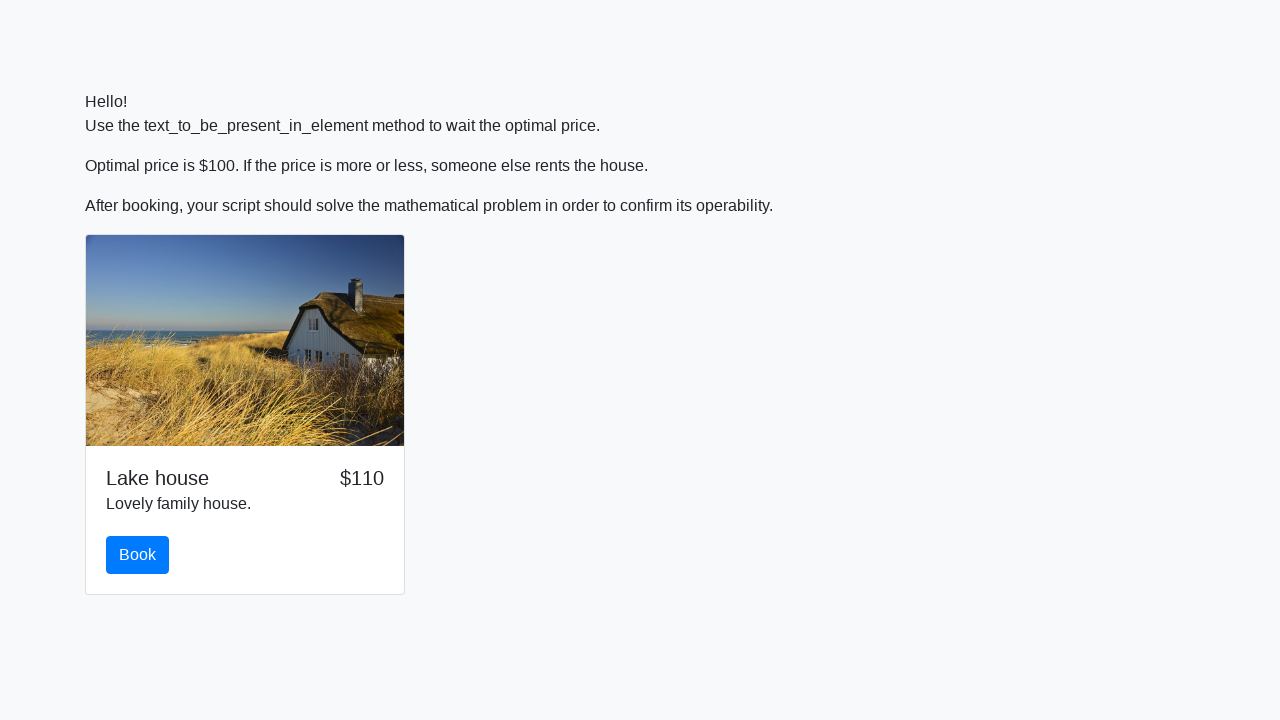